Tests clicking a button identified by class attribute on the UI Test Automation Playground, handling the resulting popup alert, then refreshing and repeating the action.

Starting URL: http://uitestingplayground.com/classattr

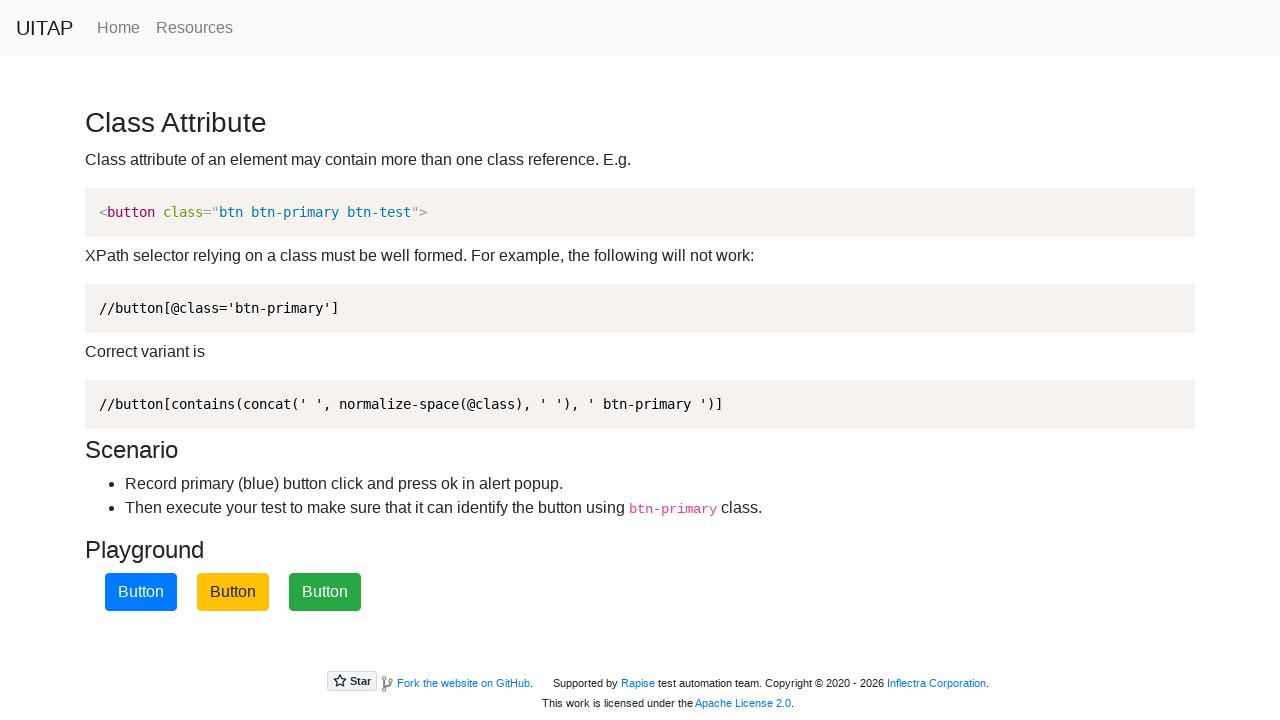

Clicked the primary button with class 'btn-primary' at (141, 592) on button.btn-primary
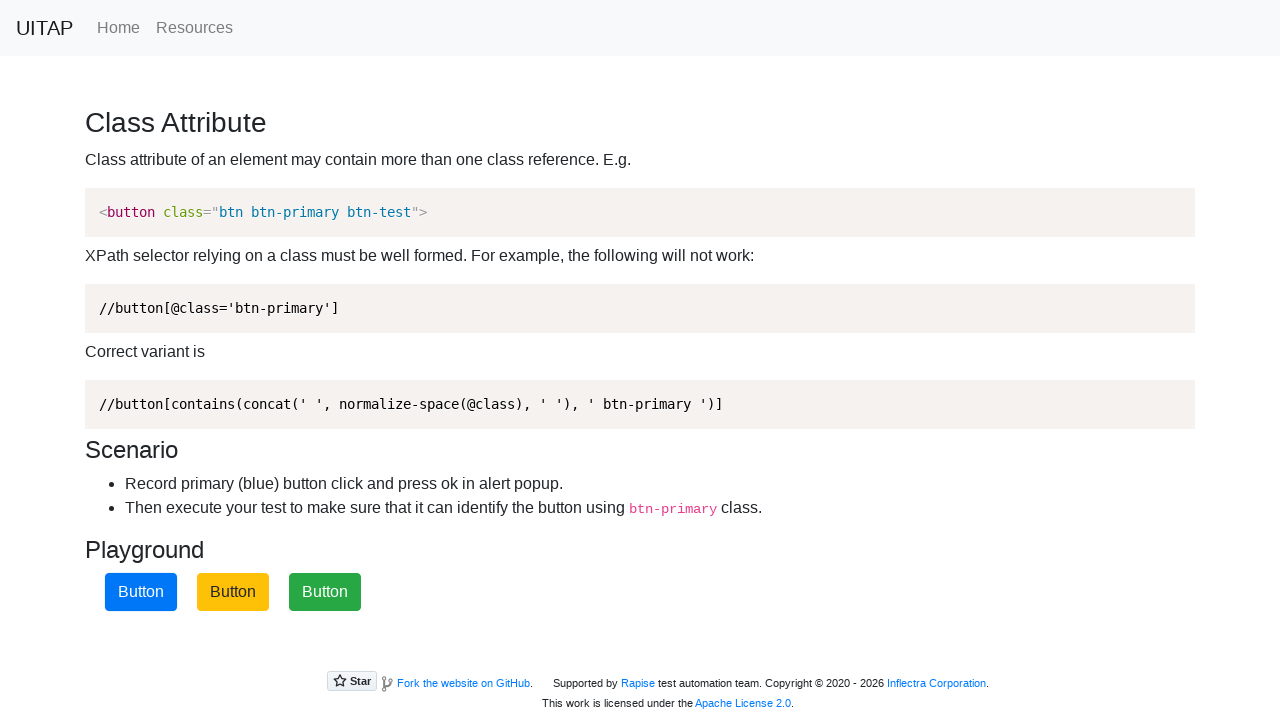

Set up dialog handler to auto-accept alerts
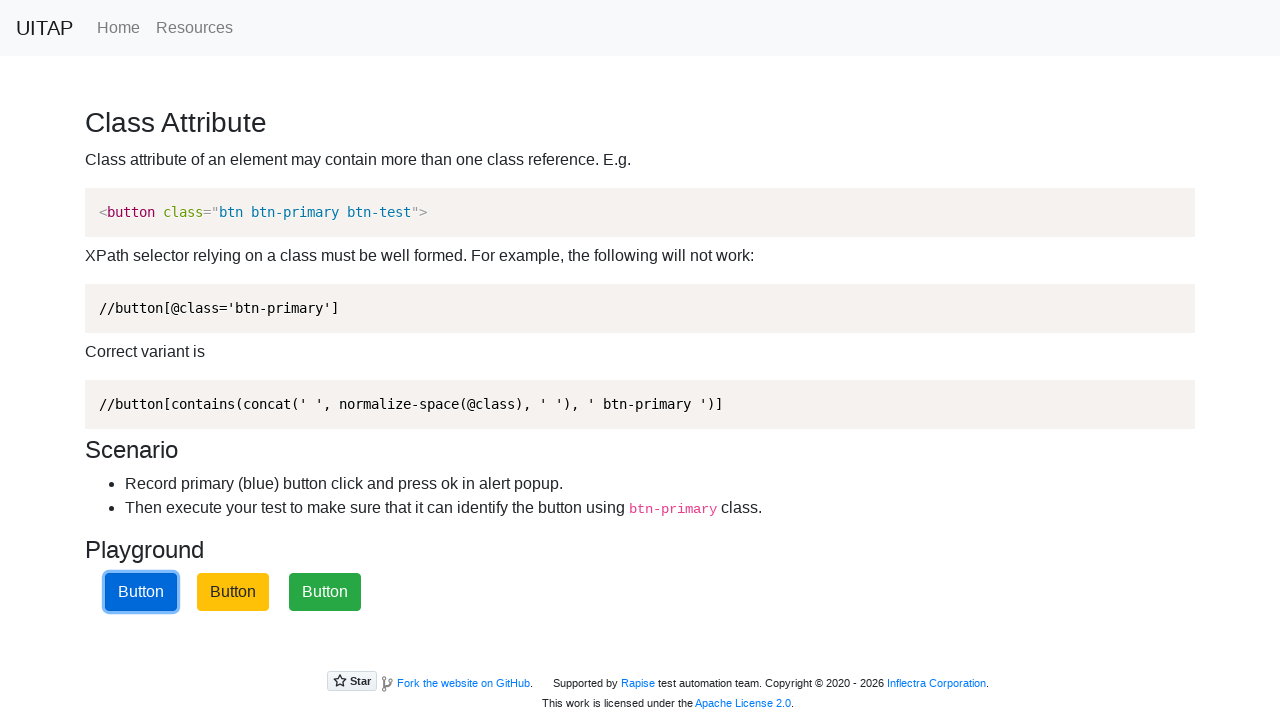

Waited 500ms for alert to be handled
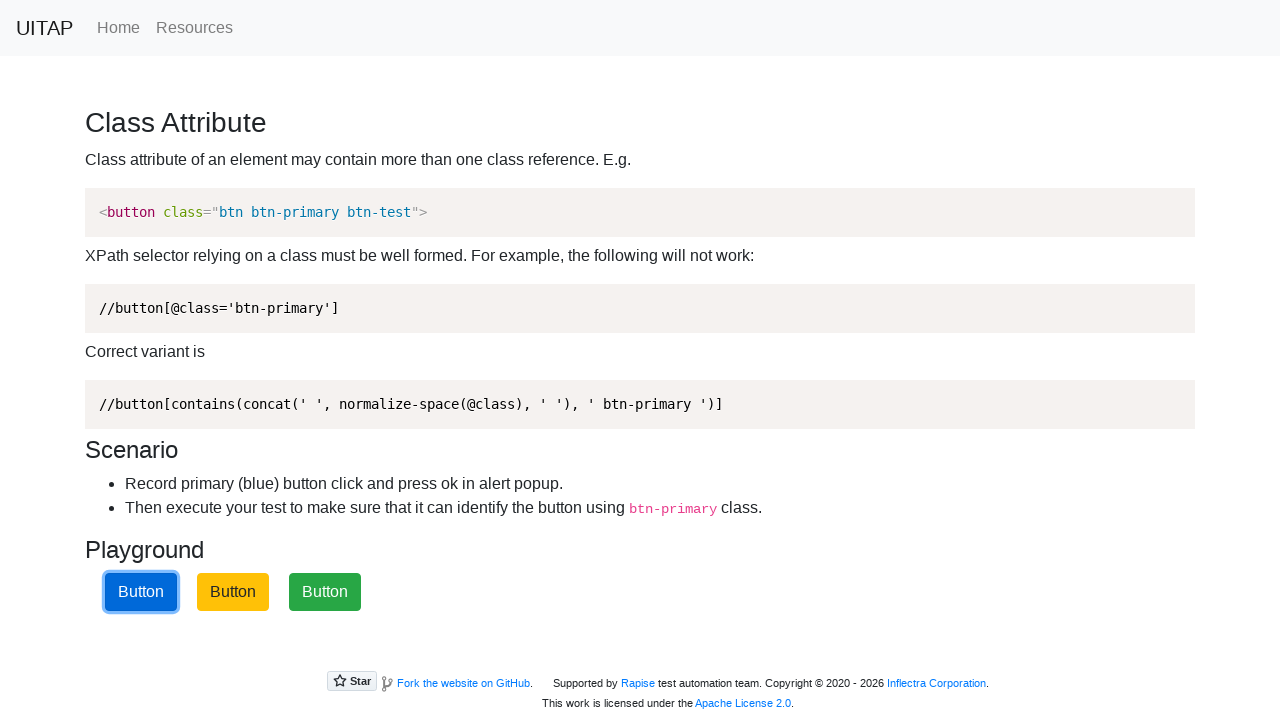

Refreshed the page
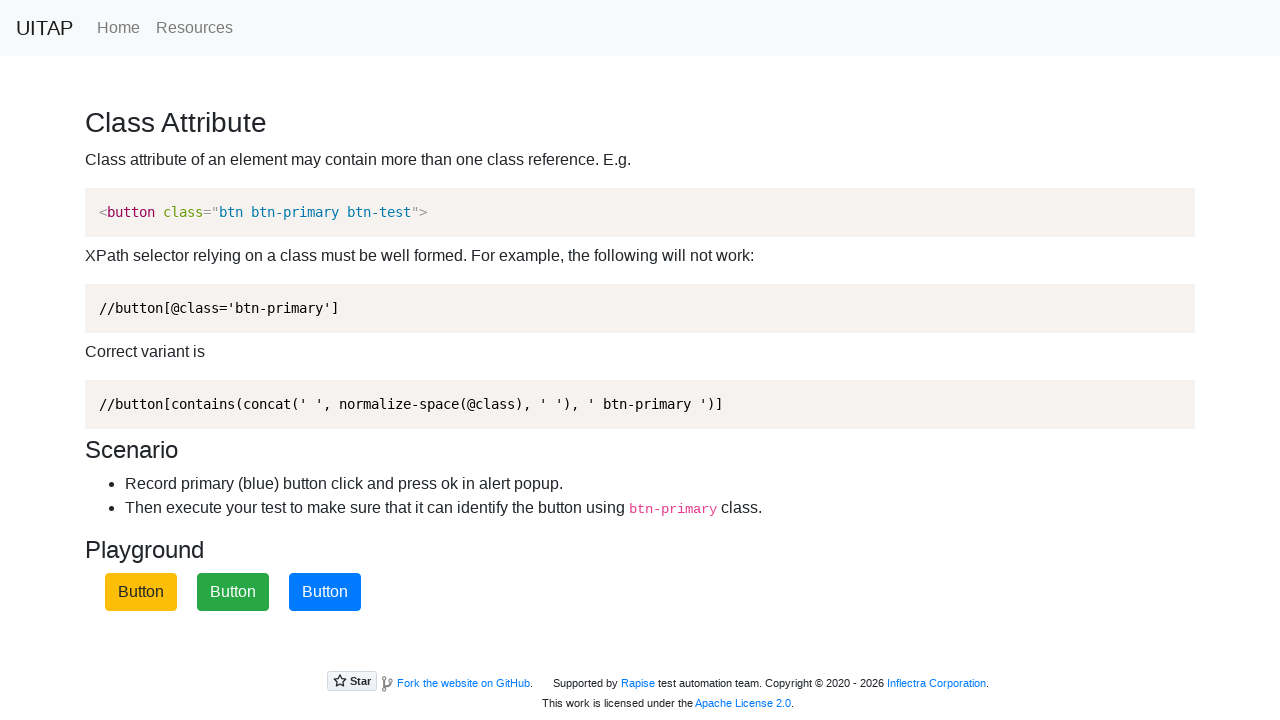

Clicked the primary button again after page refresh at (325, 592) on button.btn-primary
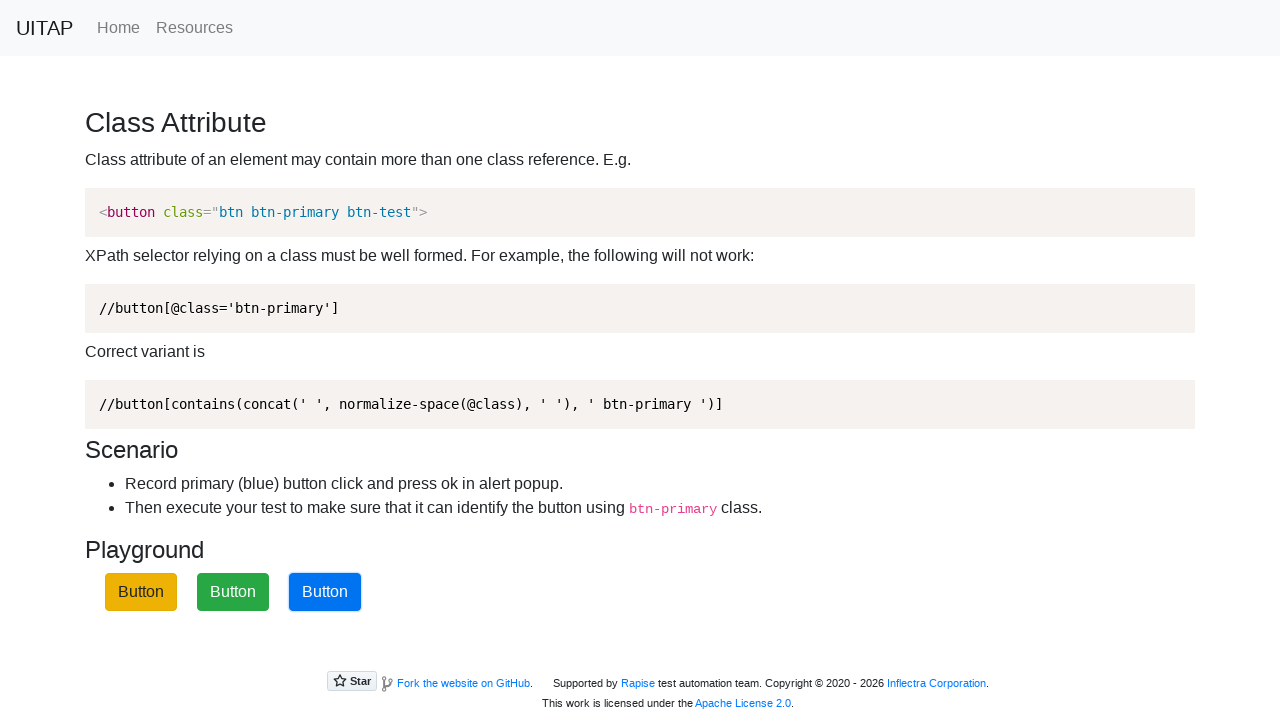

Waited 500ms for the second alert to be handled
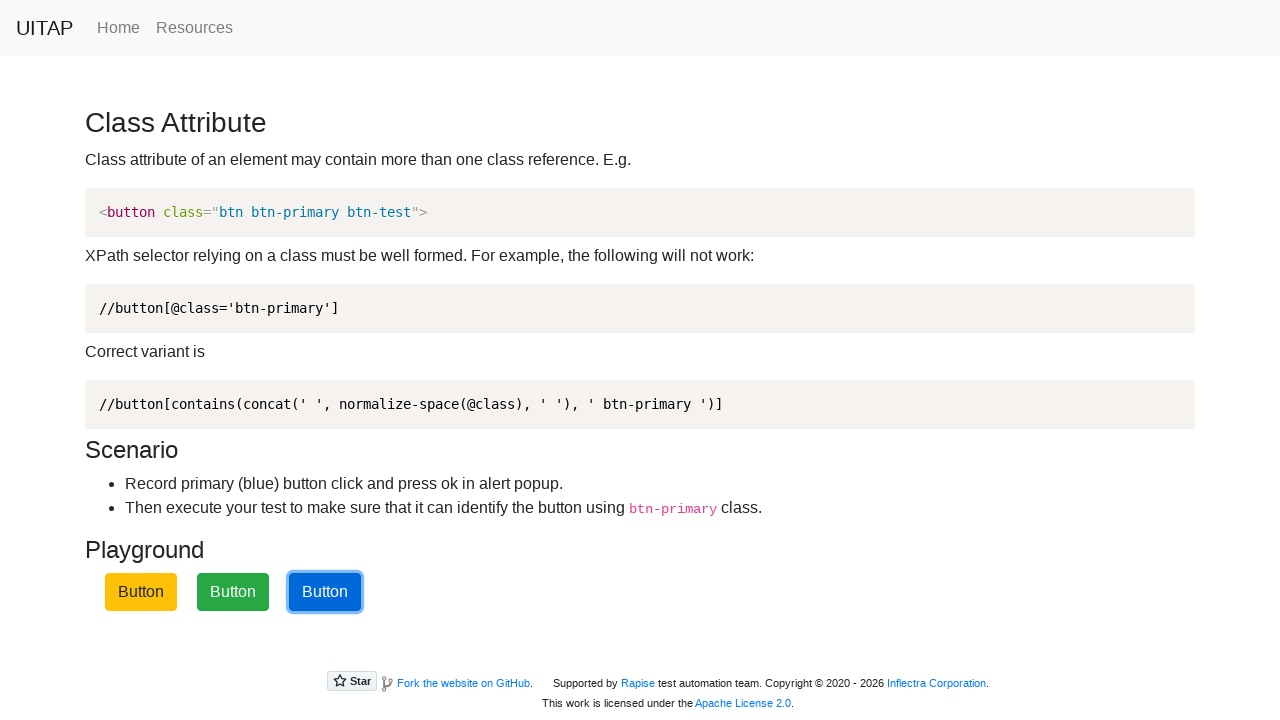

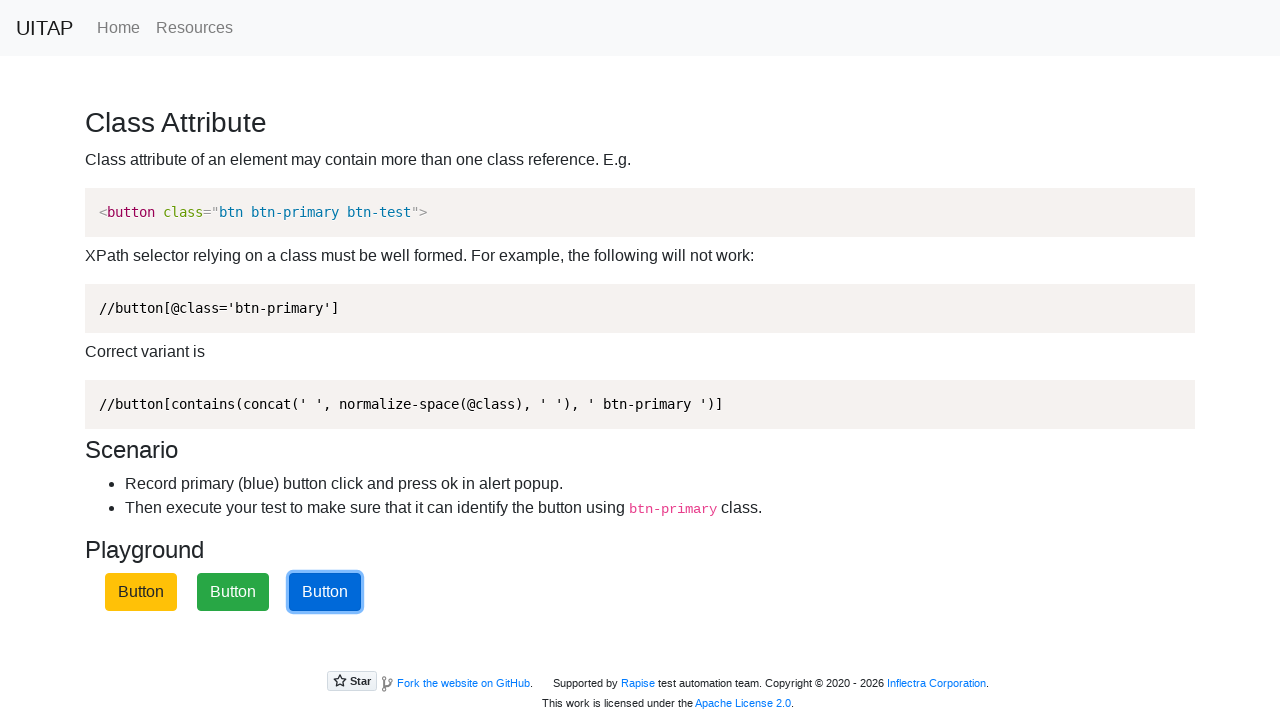